Navigates to the sign-in page and verifies the Sign Up link is displayed

Starting URL: https://cannatrader-frontend.vercel.app/home

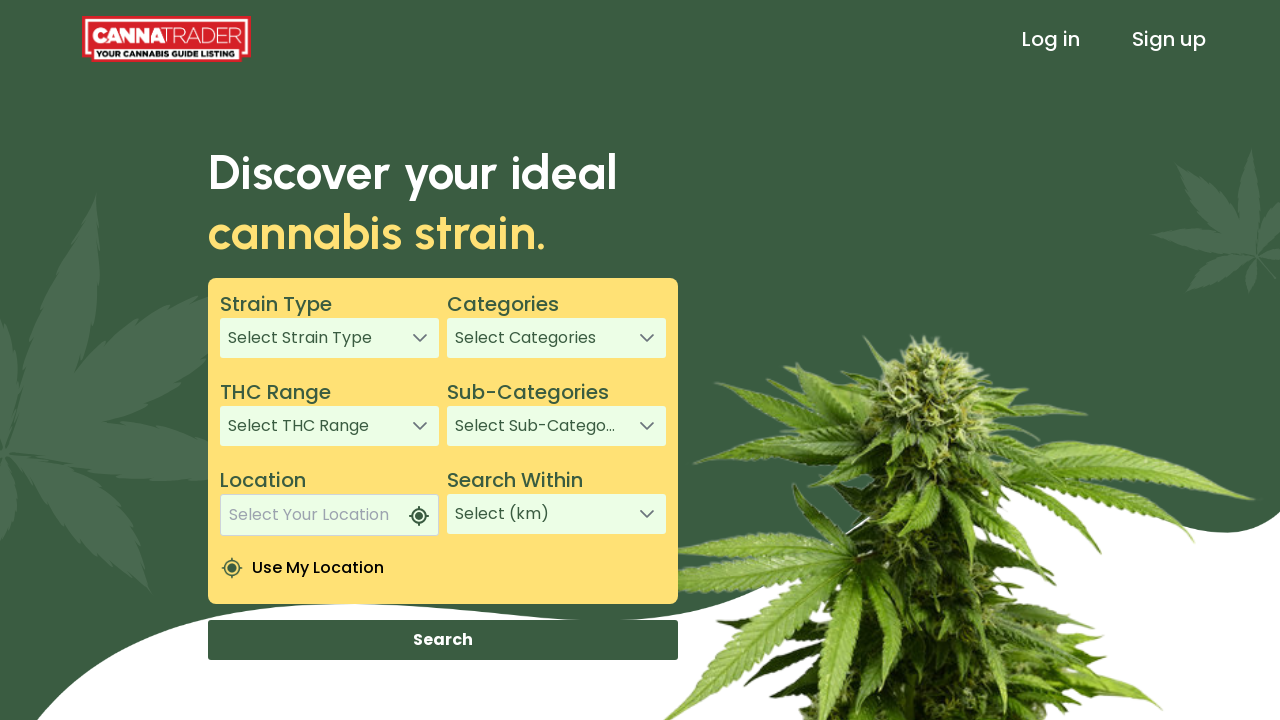

Clicked Sign In link to navigate to login page at (1051, 39) on xpath=/html/body/app-root/app-header/div[1]/header/div[3]/a[1]
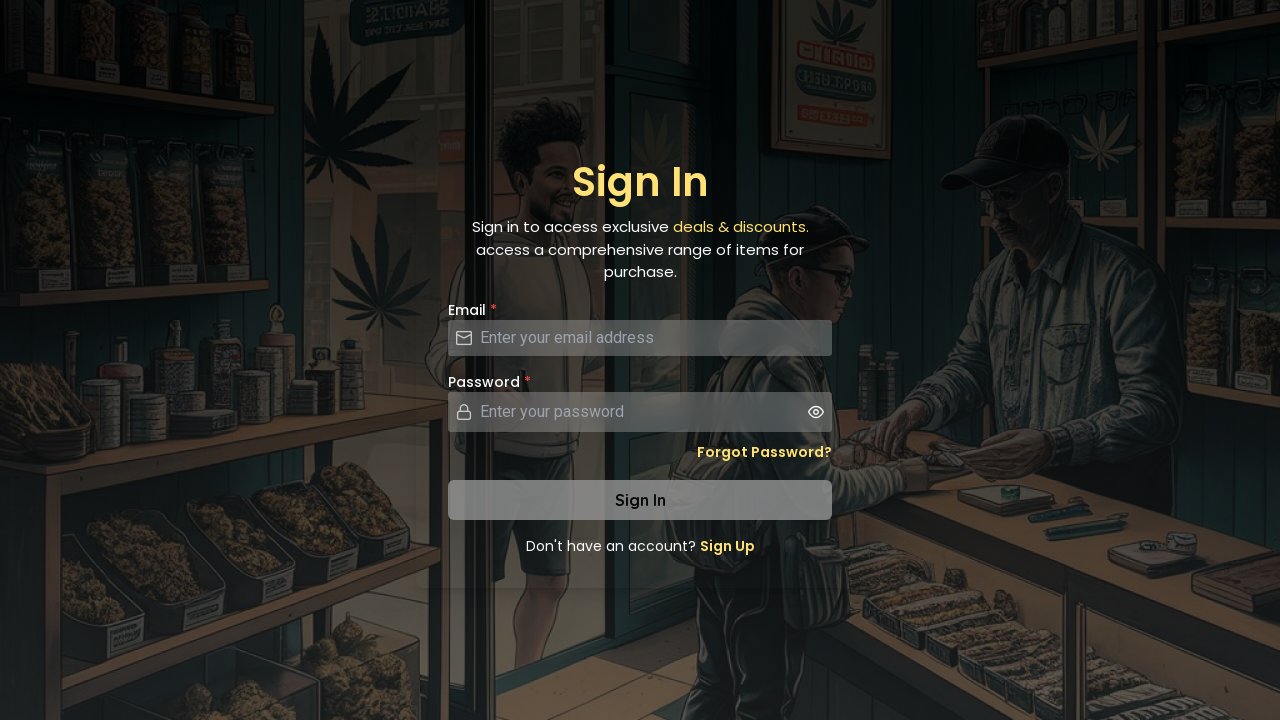

Sign Up link is displayed on the page
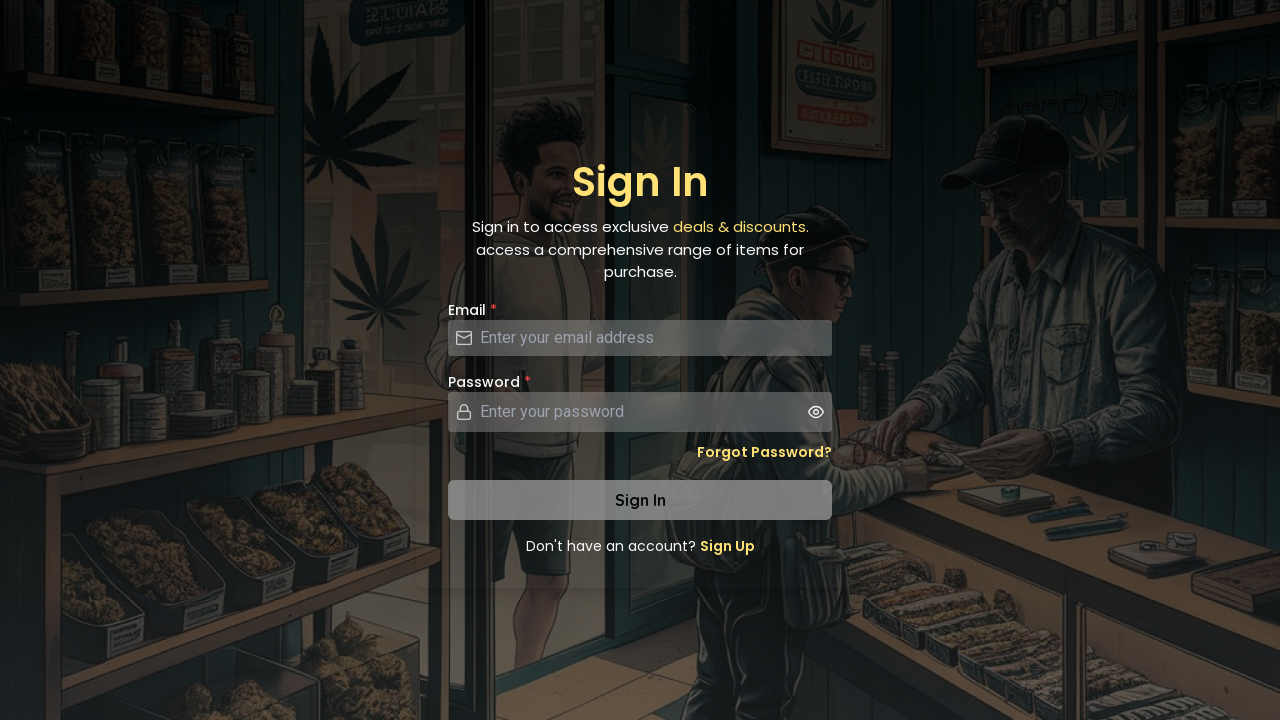

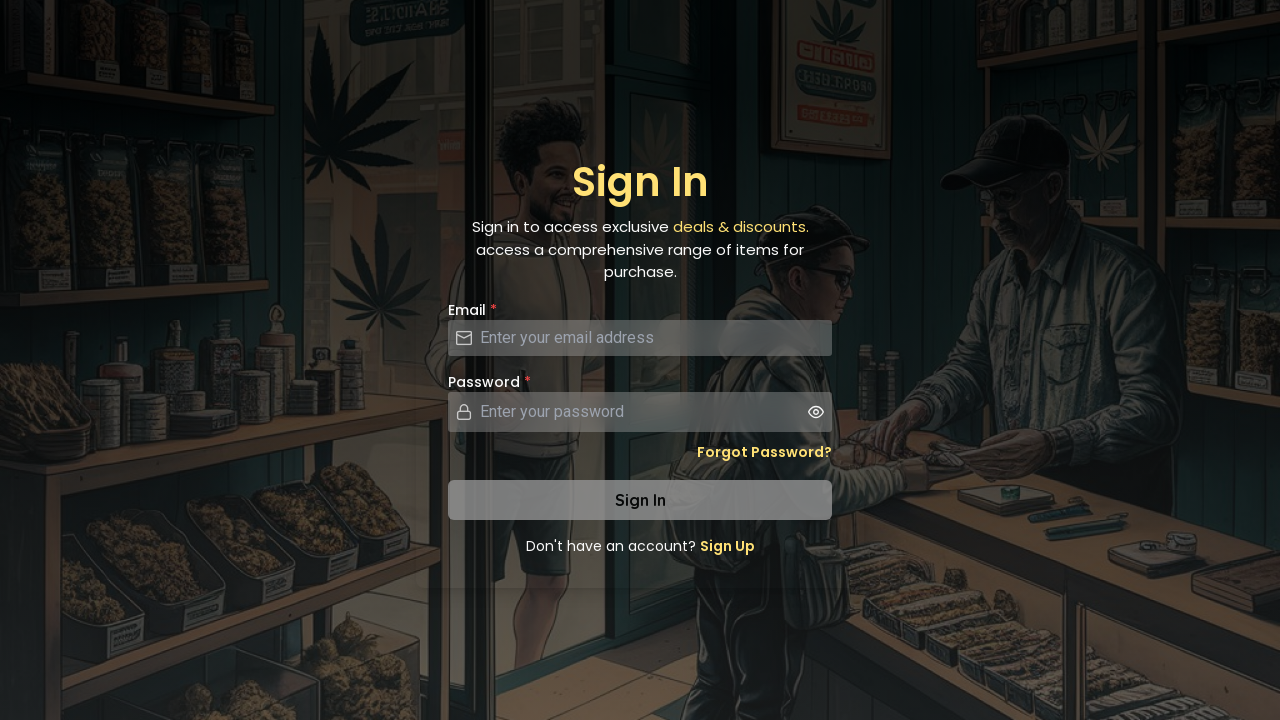